Tests multiple iframe handling by extracting credentials from the page, filling forms within different iframes for both signup and login sections

Starting URL: https://demoapps.qspiders.com/ui/frames/multiple?sublist=2

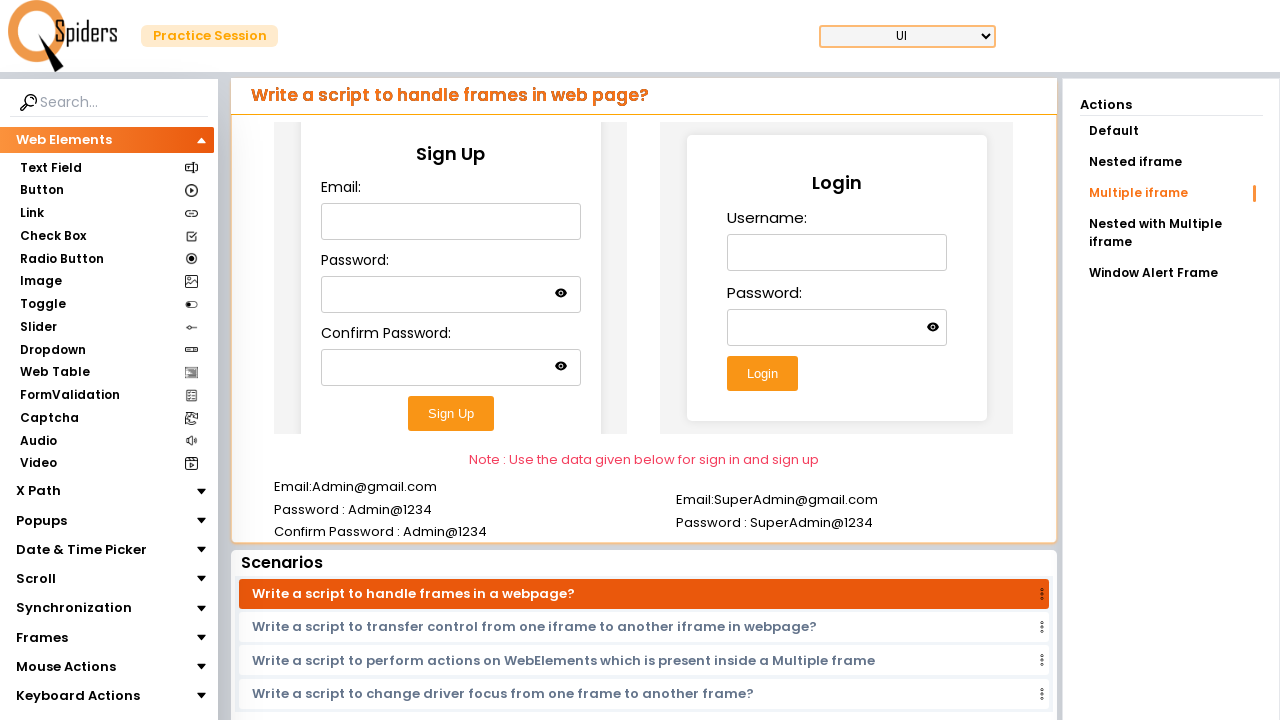

Located email credential element on page
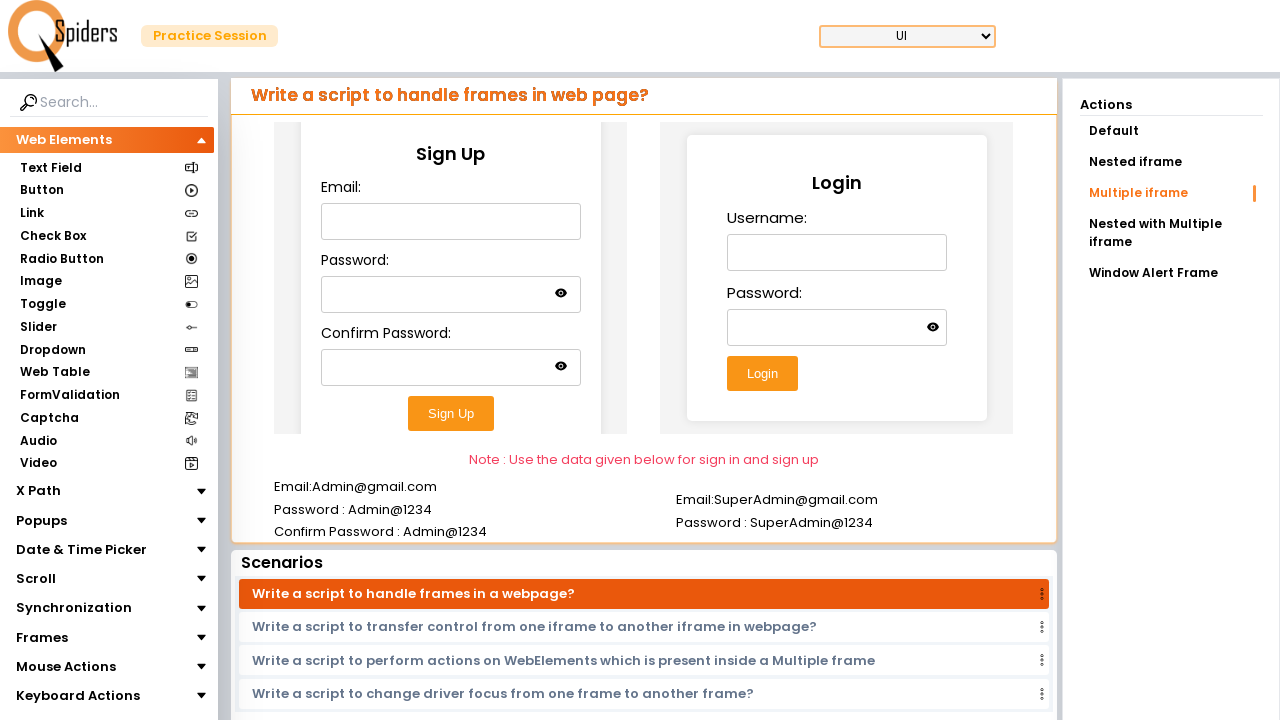

Extracted email credential from page element
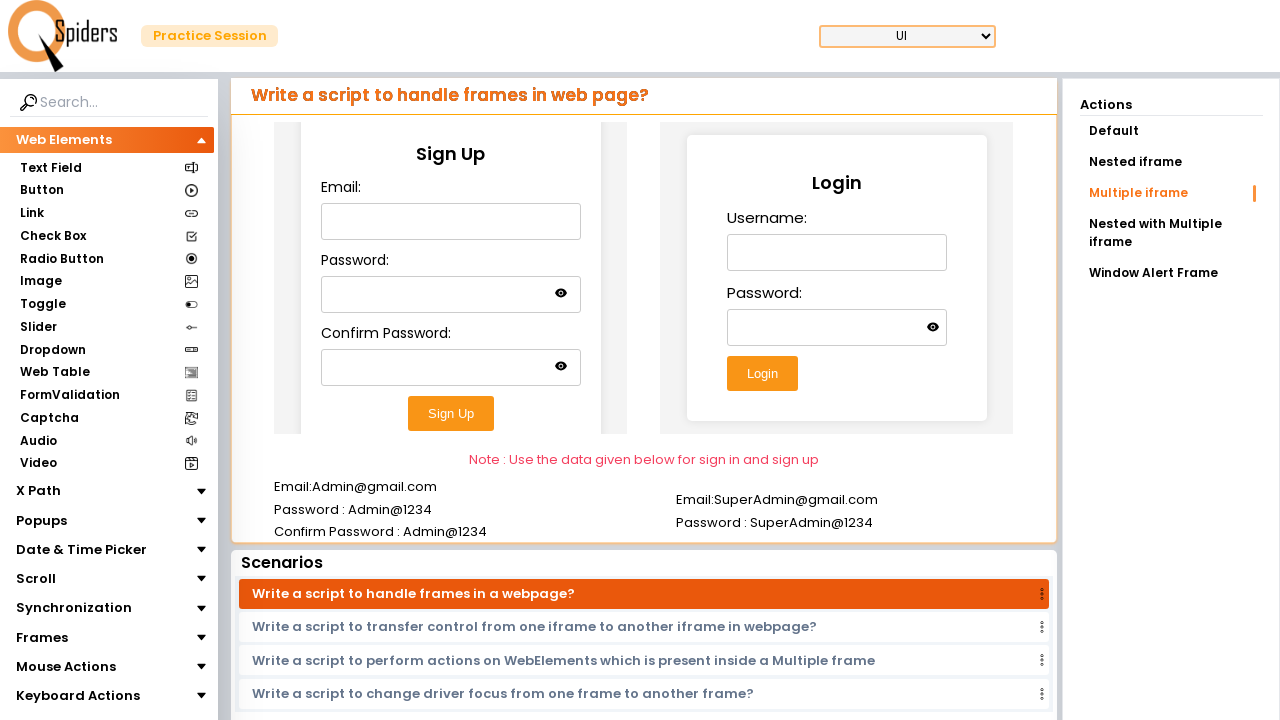

Located first iframe for signup form
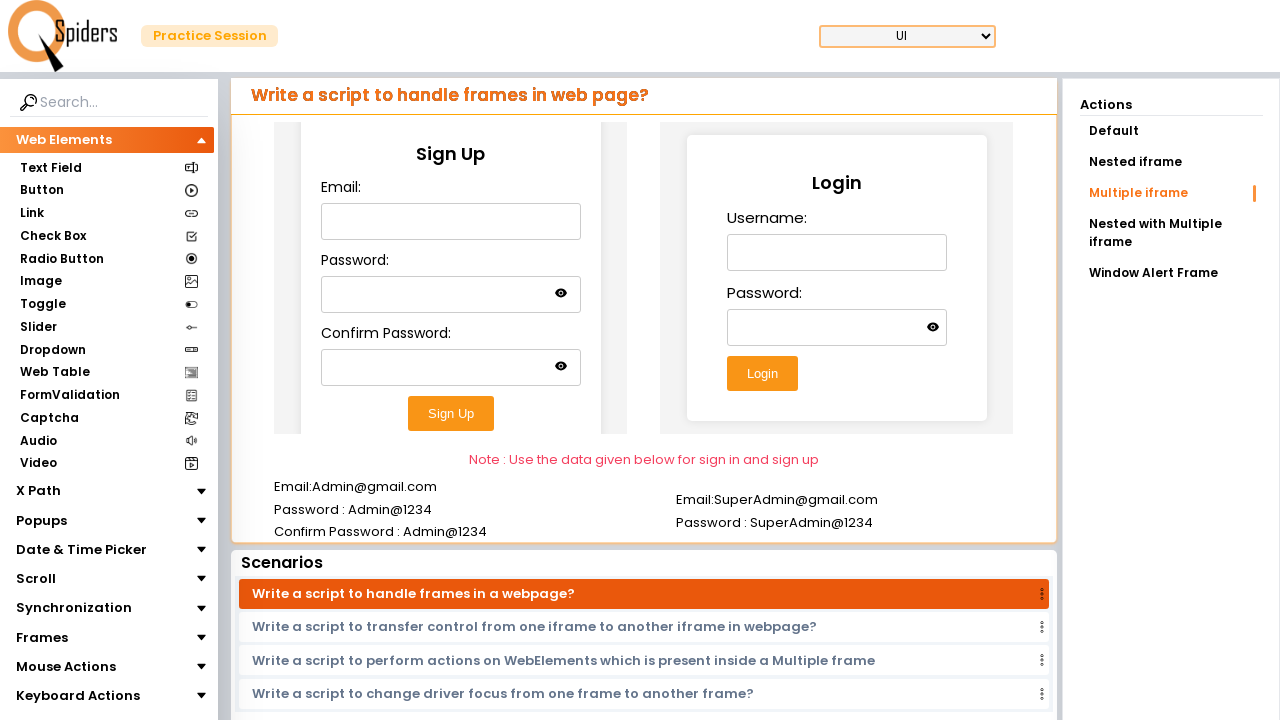

Filled email field in signup iframe on xpath=//iframe[@class='w-full h-96'] >> nth=0 >> internal:control=enter-frame >>
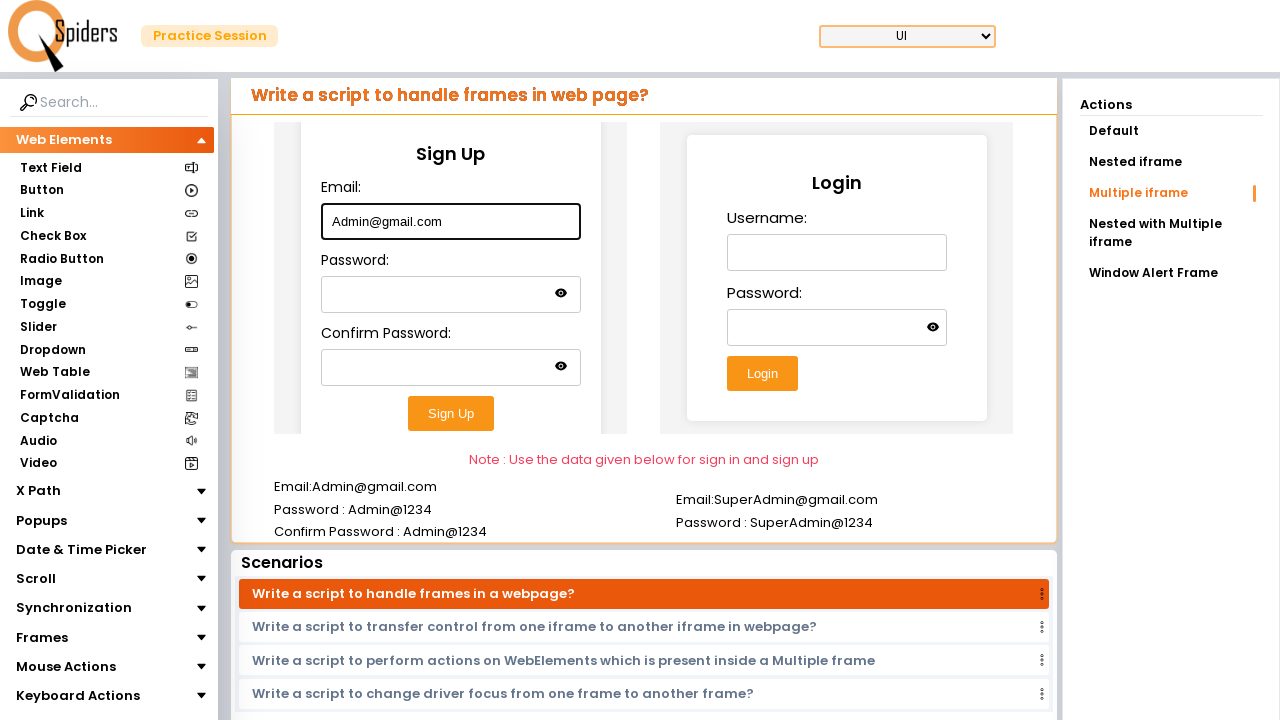

Located password credential element on page
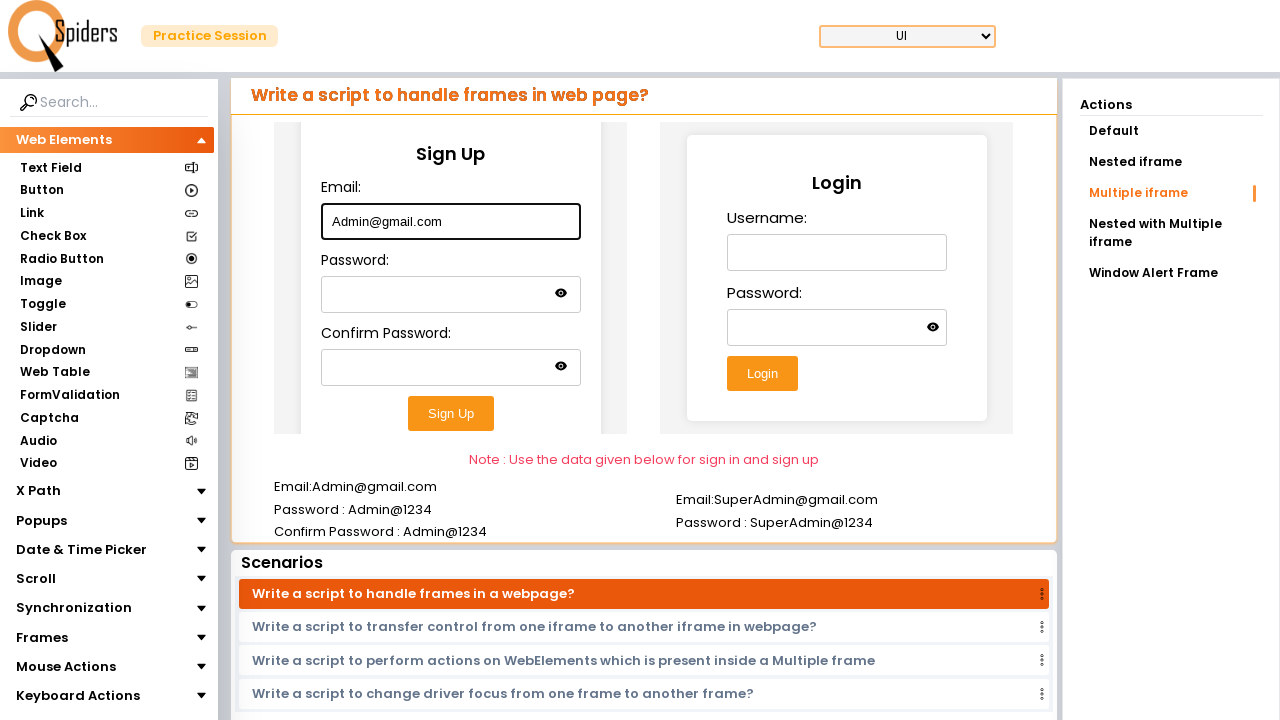

Extracted password credential from page element
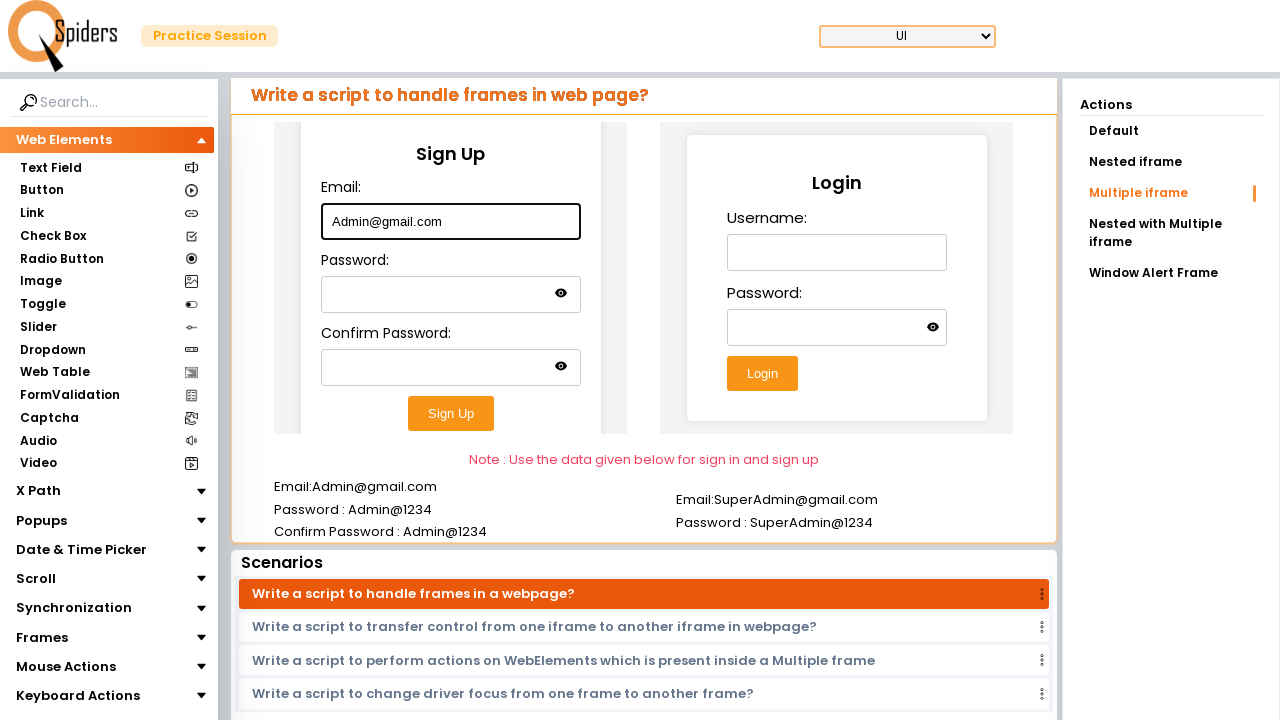

Filled password field in signup iframe on xpath=//iframe[@class='w-full h-96'] >> nth=0 >> internal:control=enter-frame >>
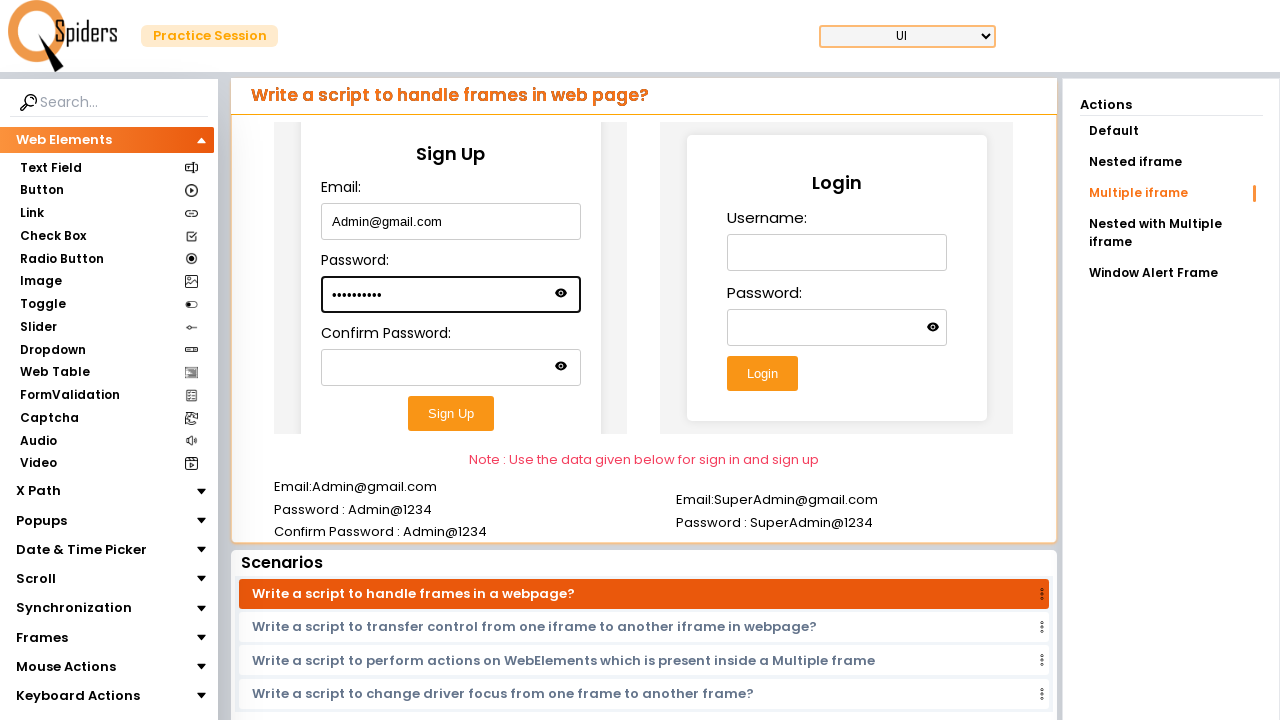

Located confirm password credential element on page
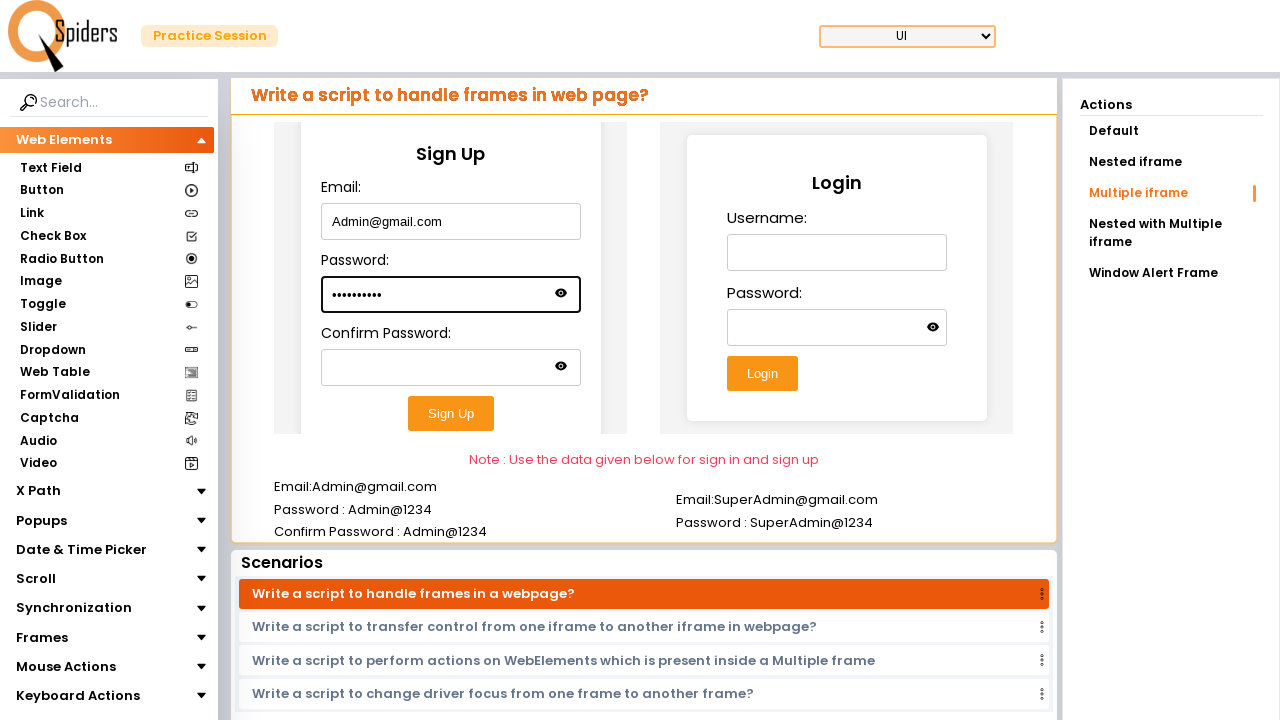

Extracted confirm password credential from page element
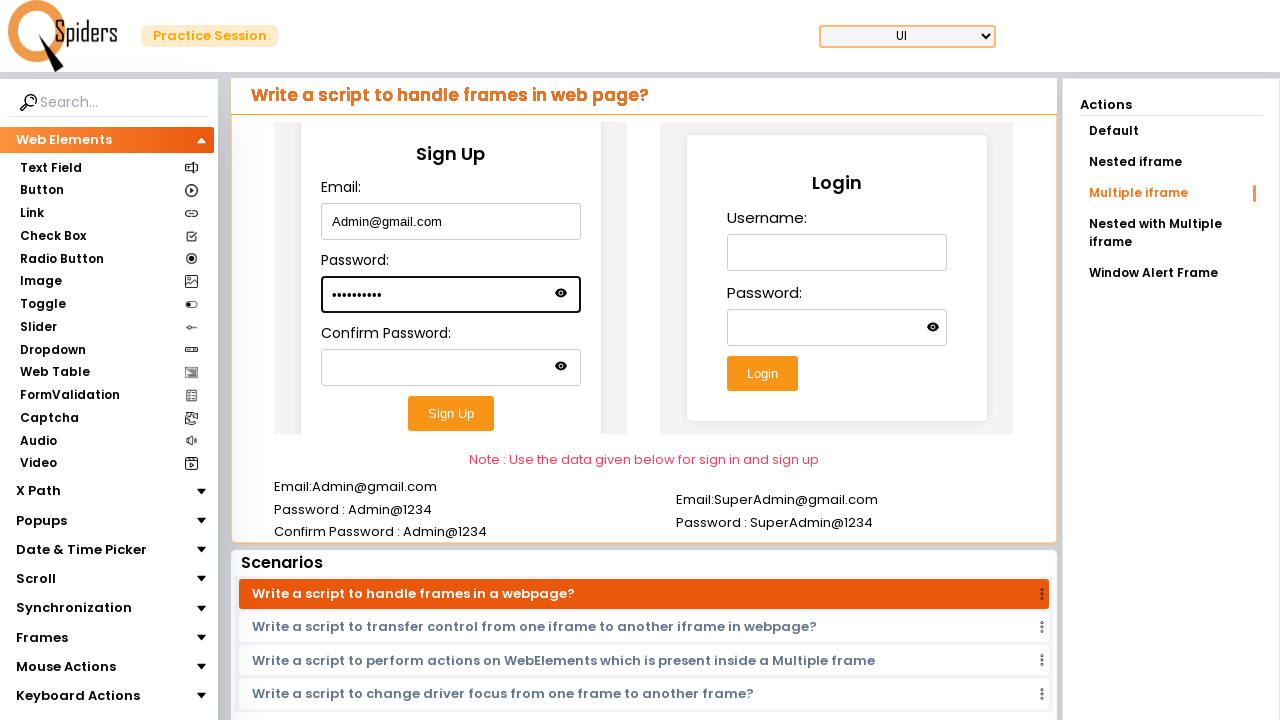

Filled confirm password field in signup iframe on xpath=//iframe[@class='w-full h-96'] >> nth=0 >> internal:control=enter-frame >>
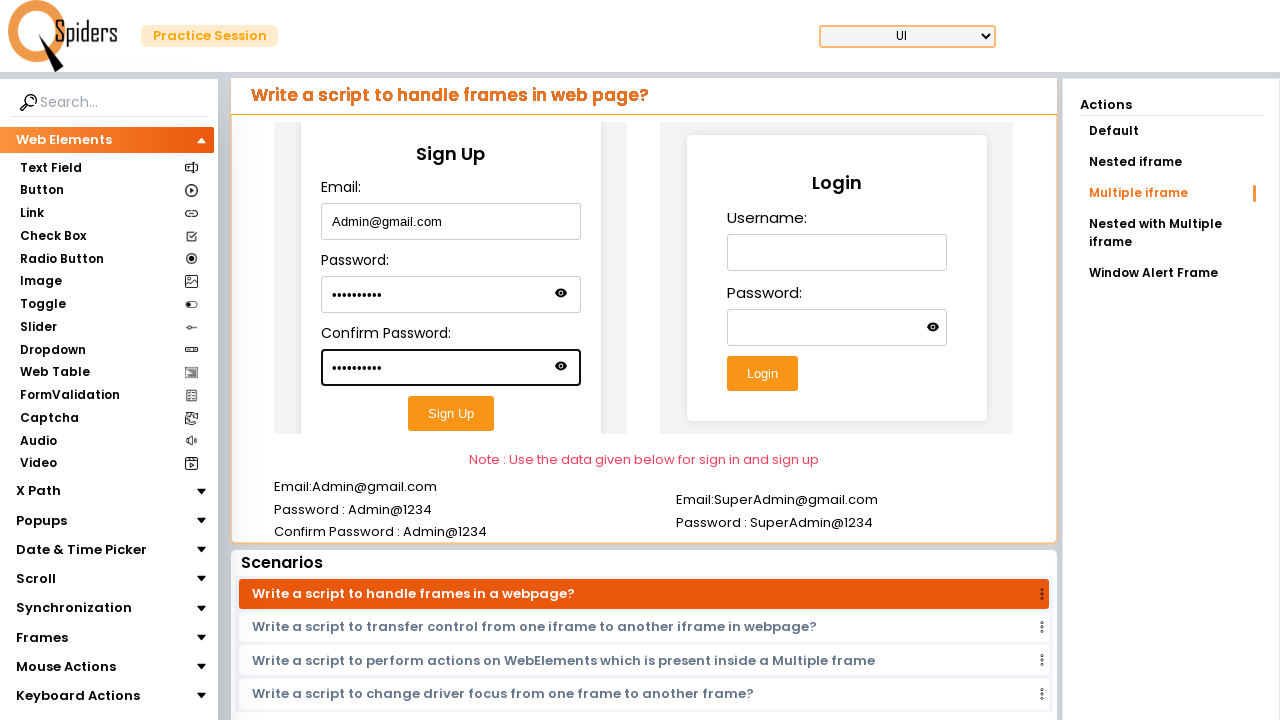

Clicked submit button in signup iframe at (451, 413) on xpath=//iframe[@class='w-full h-96'] >> nth=0 >> internal:control=enter-frame >>
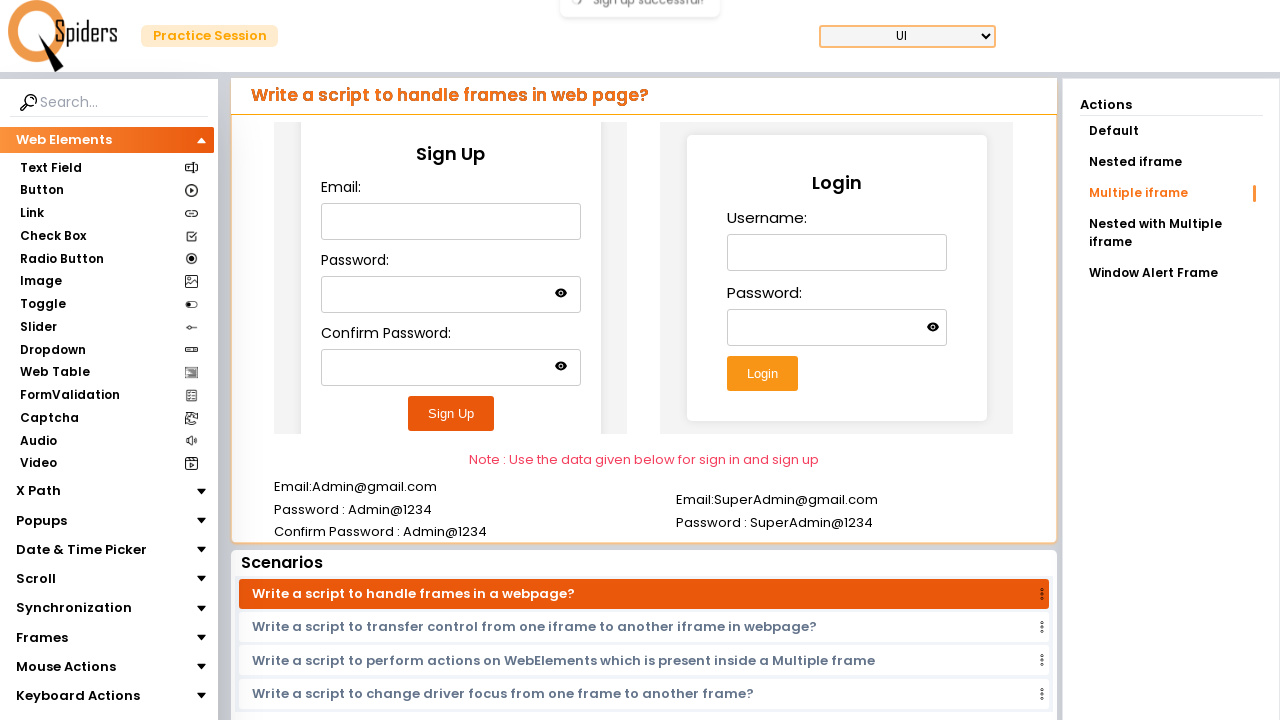

Located login email credential element on page
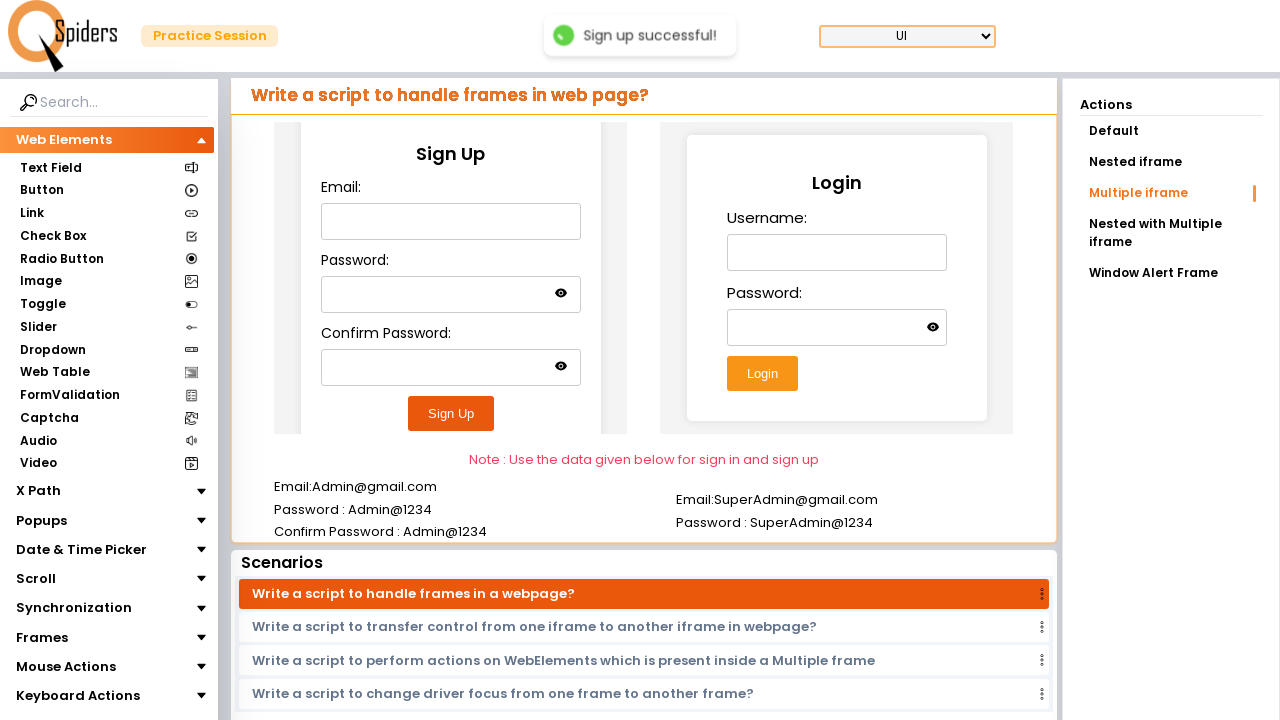

Extracted login email credential from page element
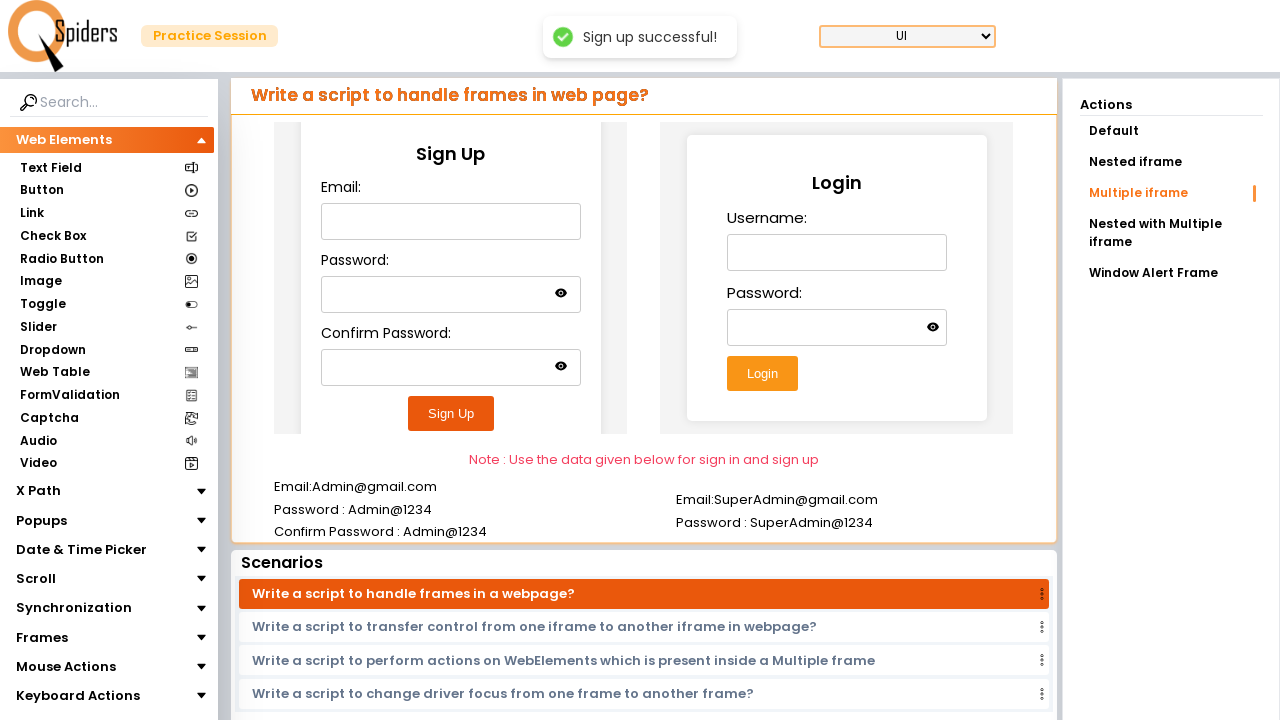

Located second iframe for login form
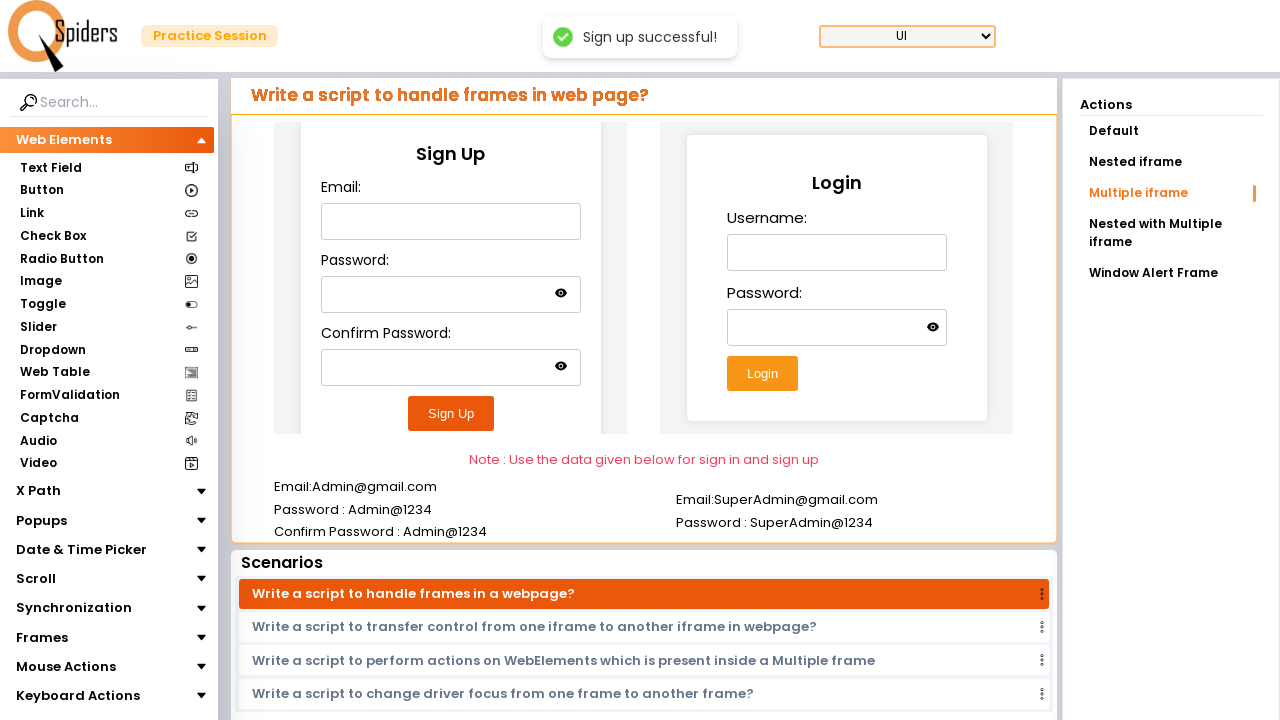

Filled username field in login iframe on (//iframe)[2] >> internal:control=enter-frame >> #username
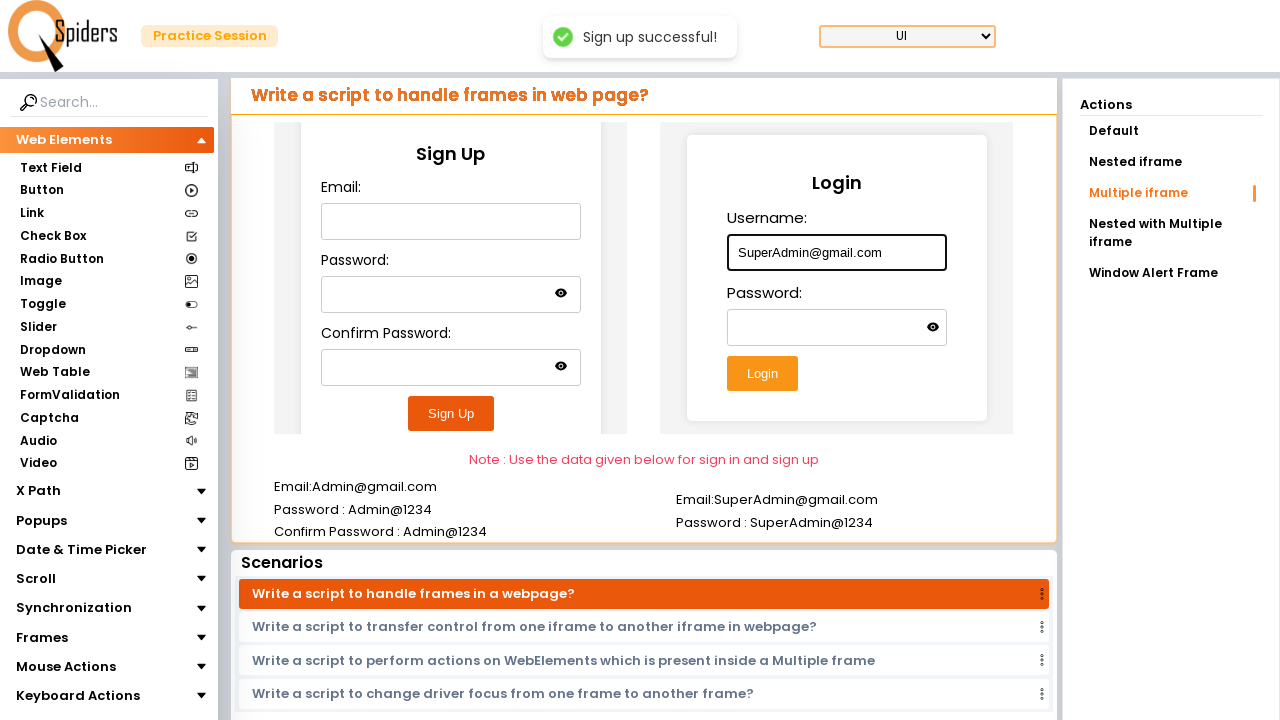

Located login password credential element on page
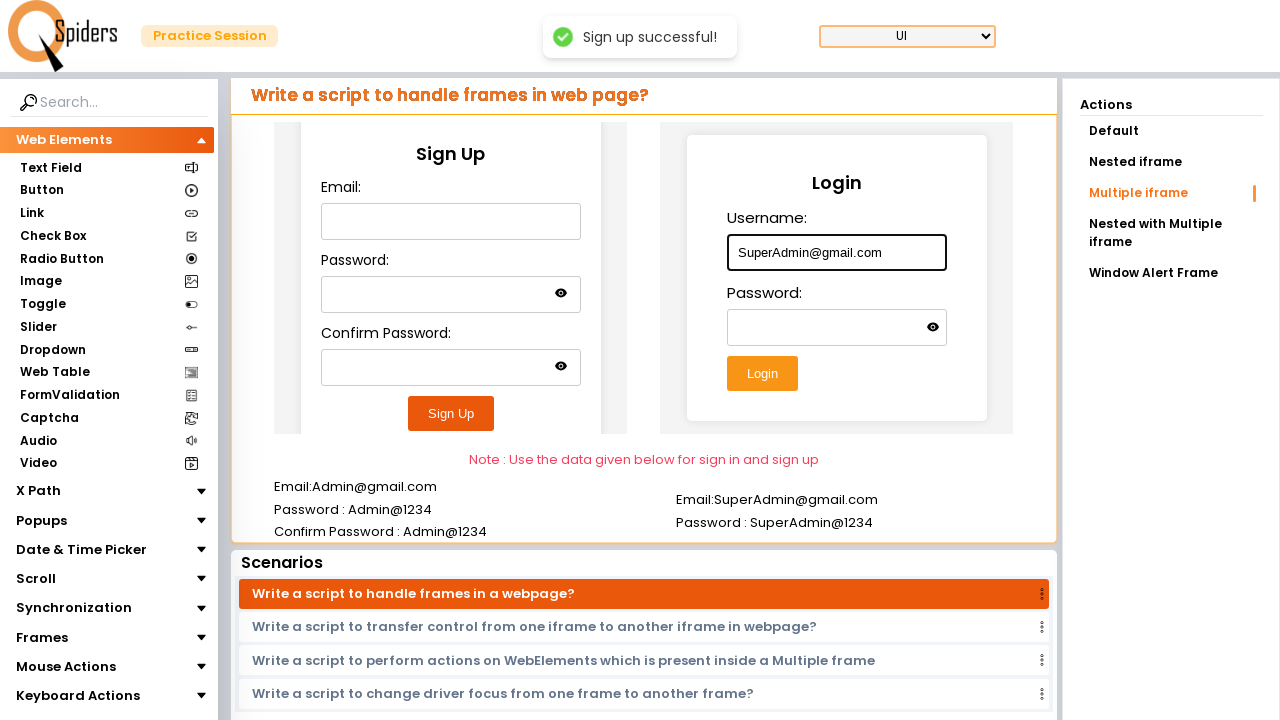

Extracted login password credential from page element
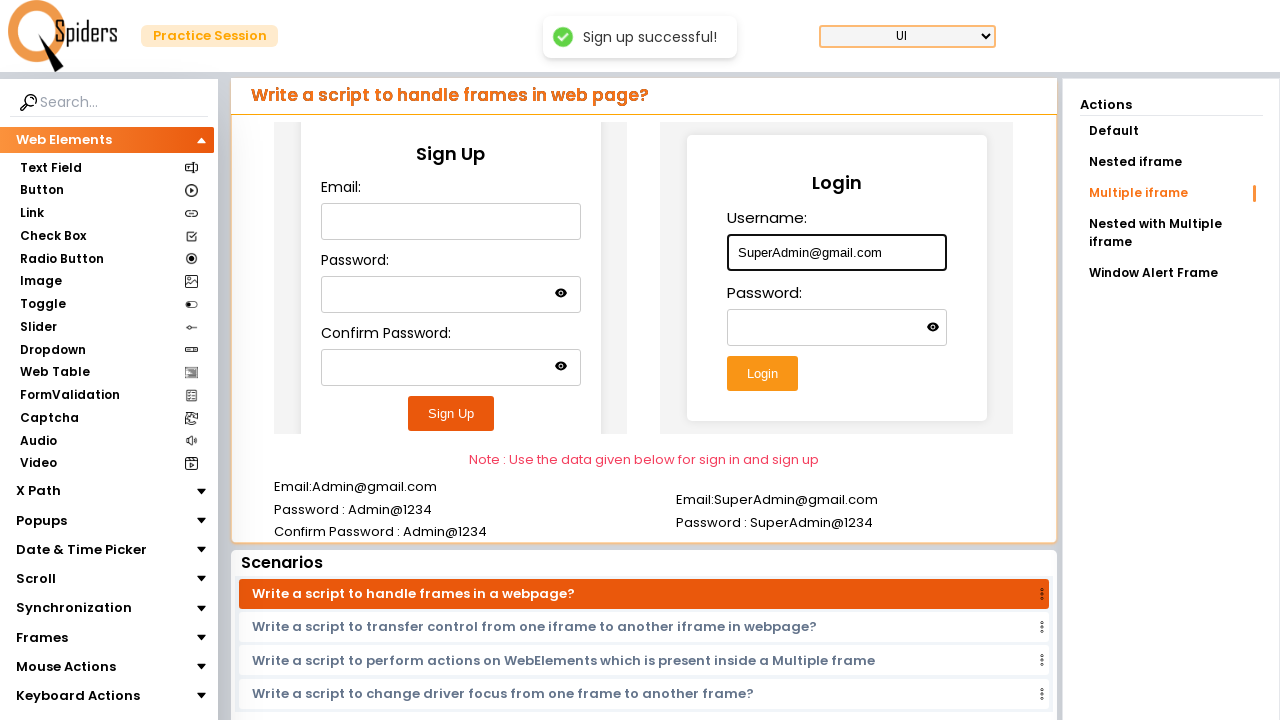

Filled password field in login iframe on (//iframe)[2] >> internal:control=enter-frame >> #password
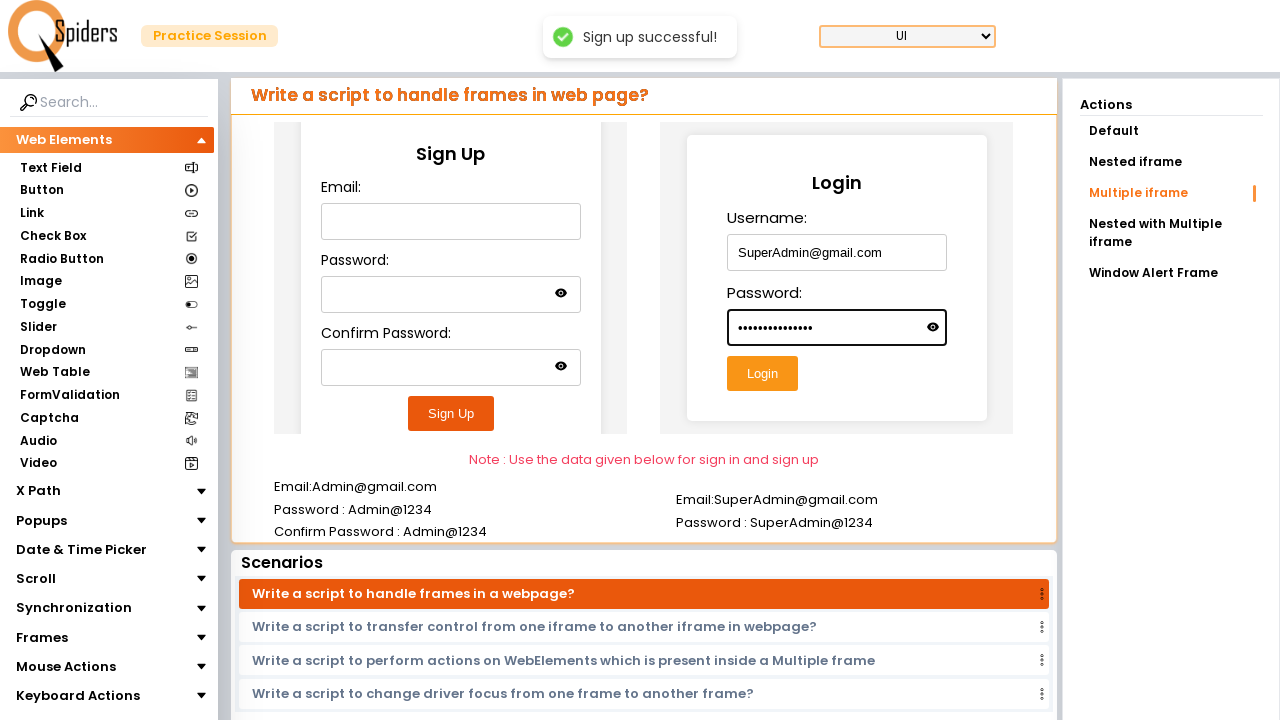

Waited for 2 seconds before submitting login
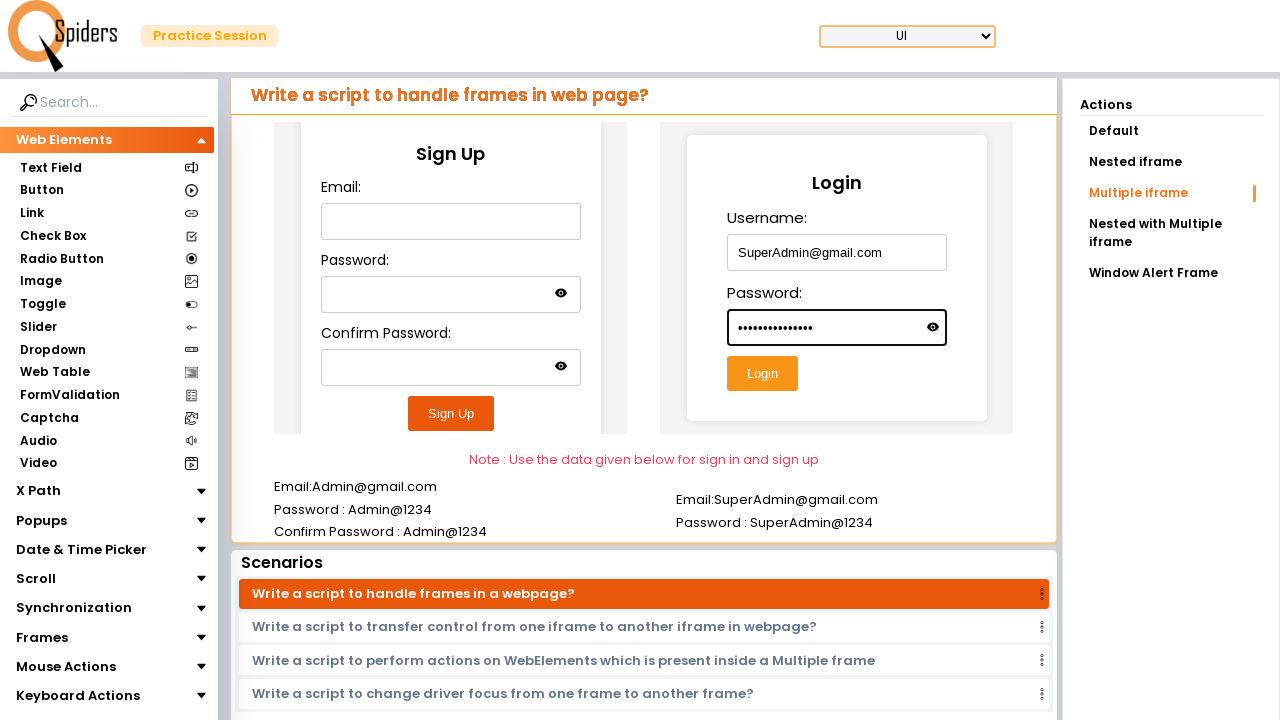

Clicked submit button in login iframe at (762, 374) on (//iframe)[2] >> internal:control=enter-frame >> #submitButton
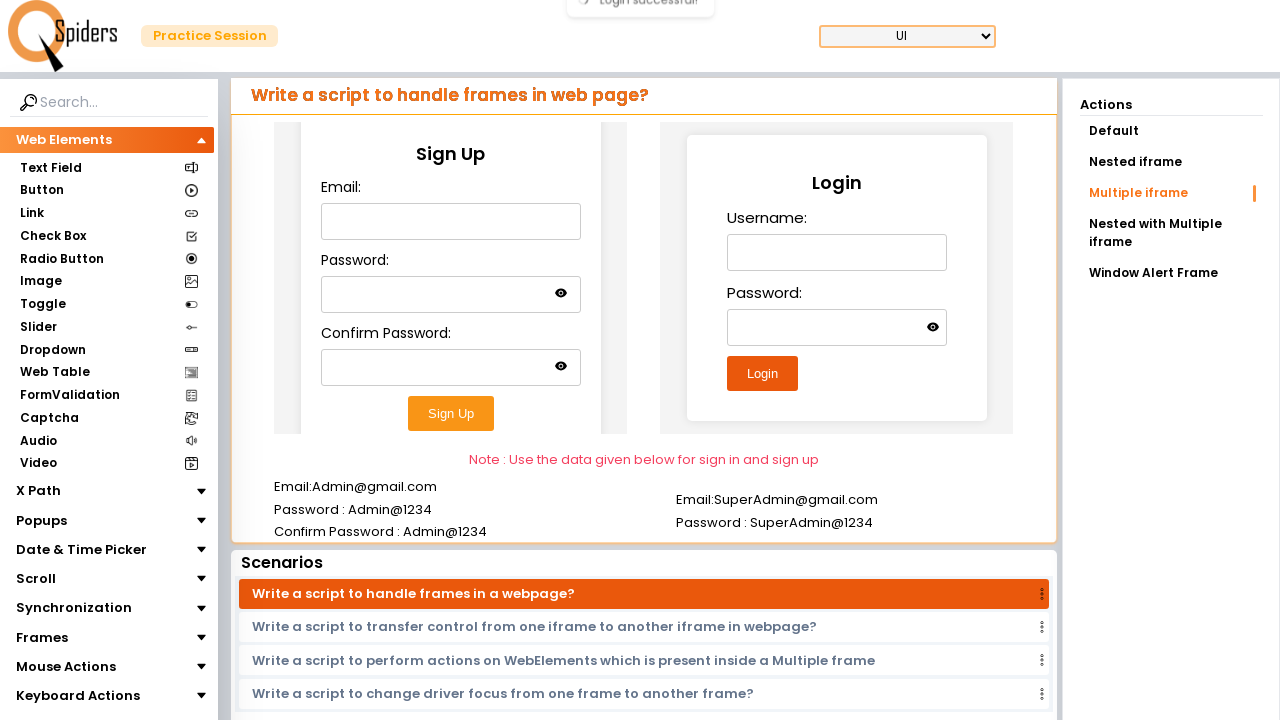

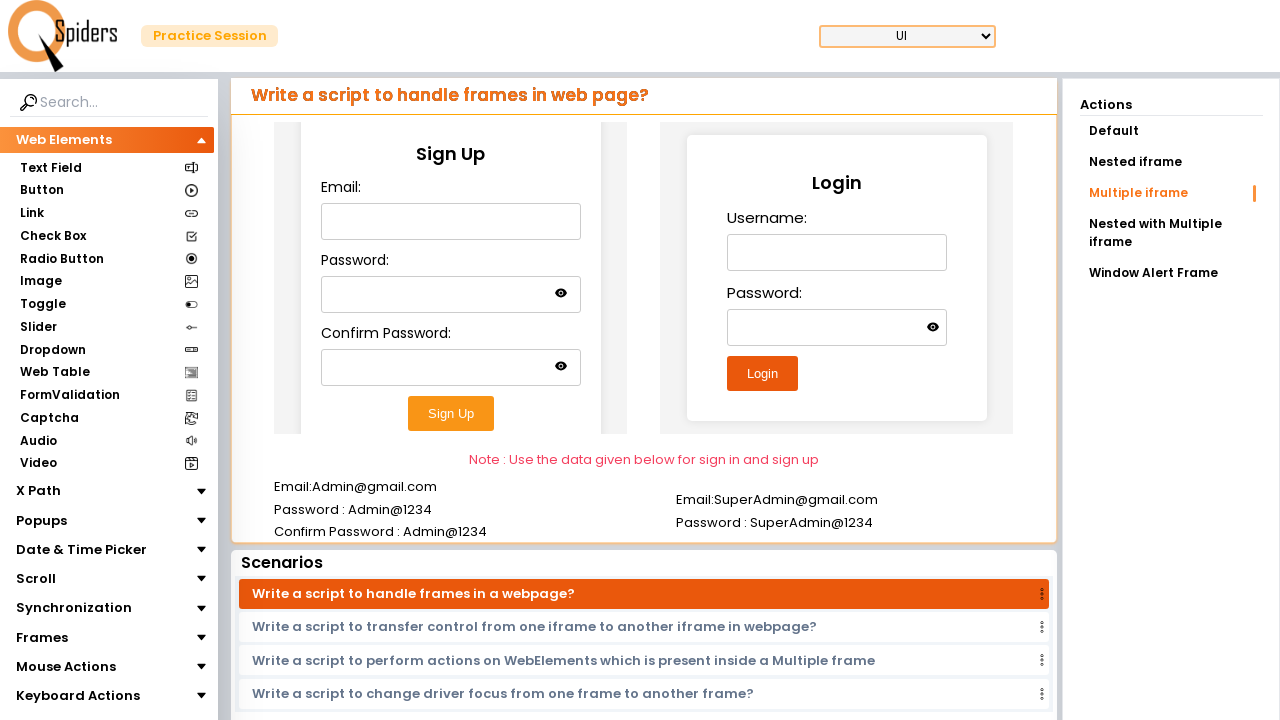